Tests the GreenCart landing page by searching for a product using a short name and verifying the product information is displayed

Starting URL: https://rahulshettyacademy.com/seleniumPractise/#/

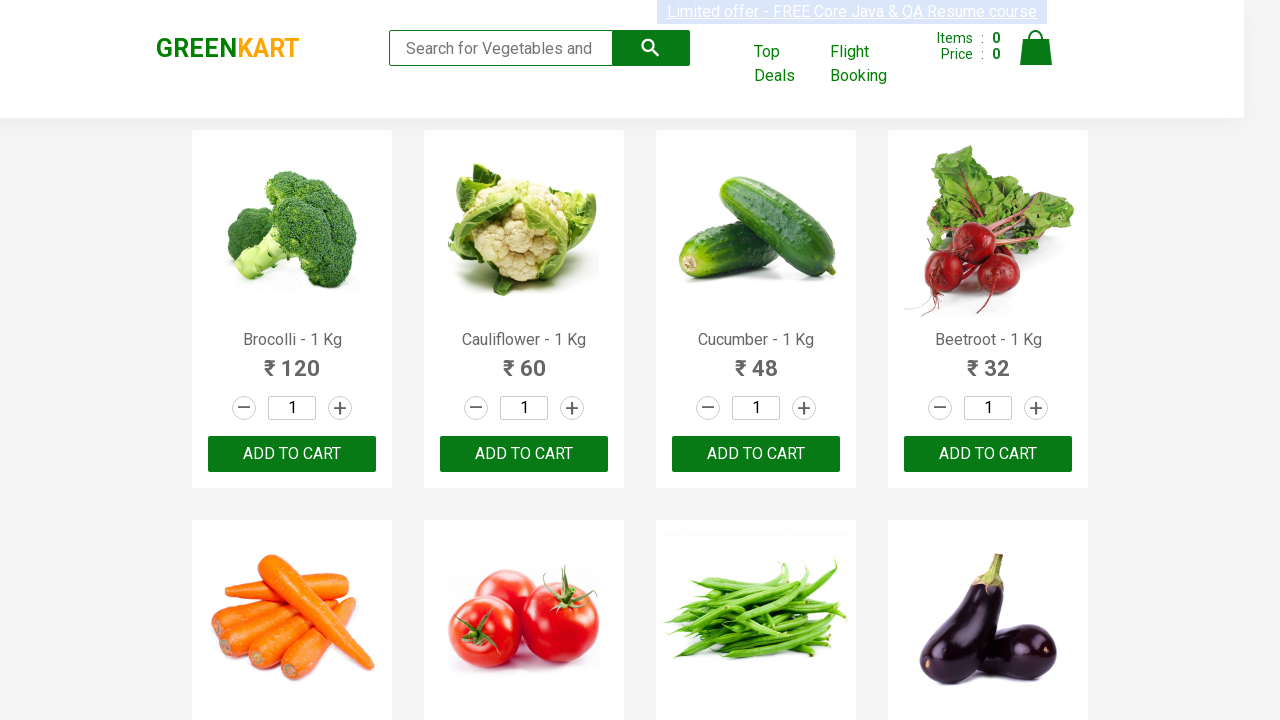

Filled search field with 'Tom' to search for Tomato product on input[type='search']
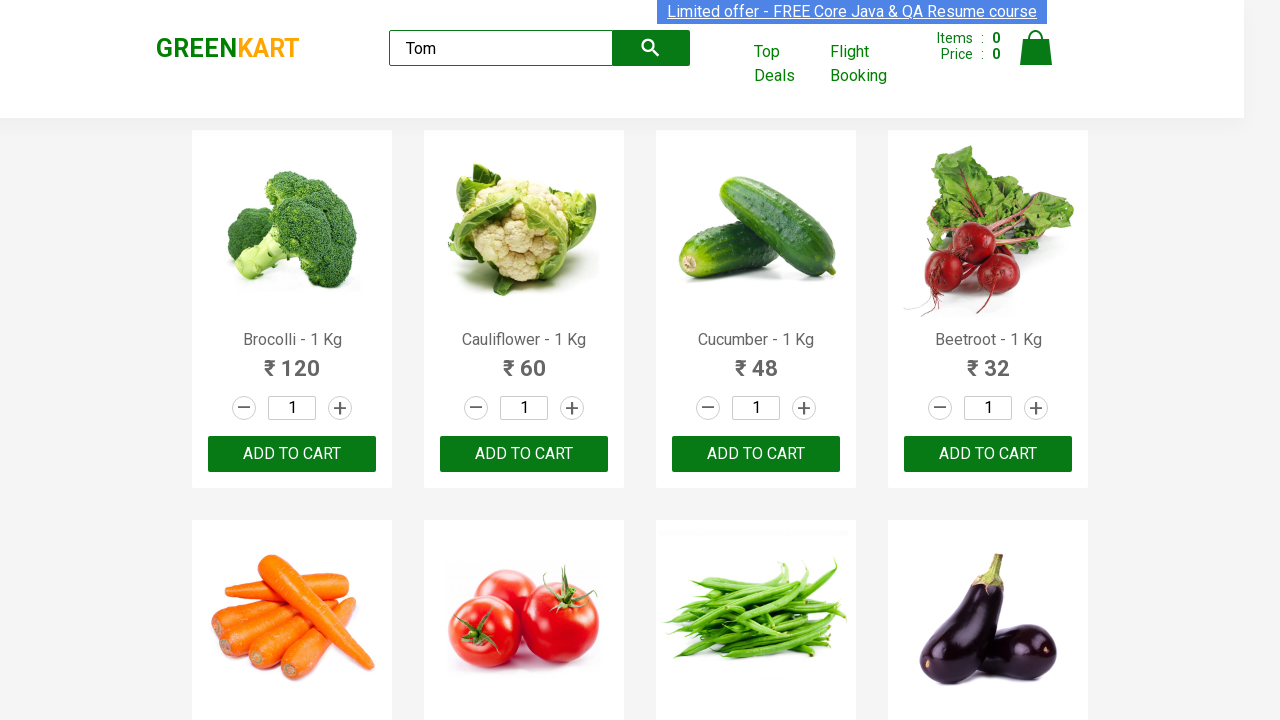

Product 'Tomato - 1 Kg' appeared in search results
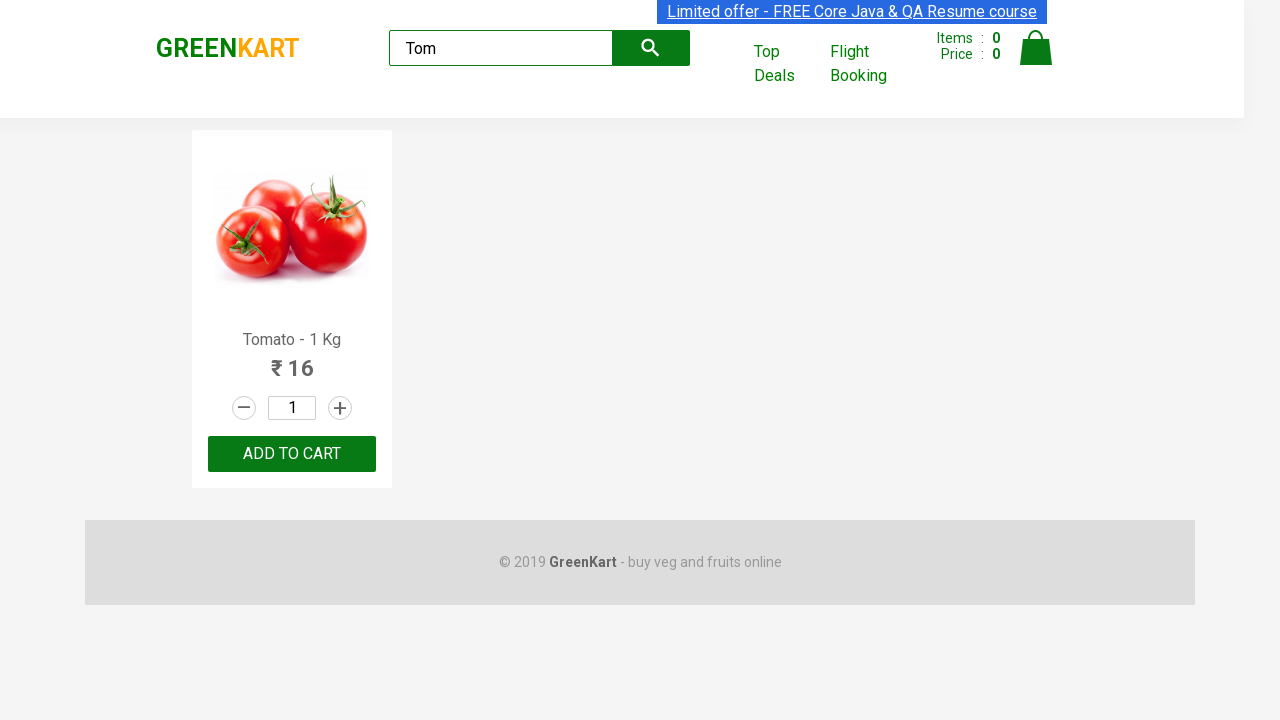

Retrieved product name: 'Tomato'
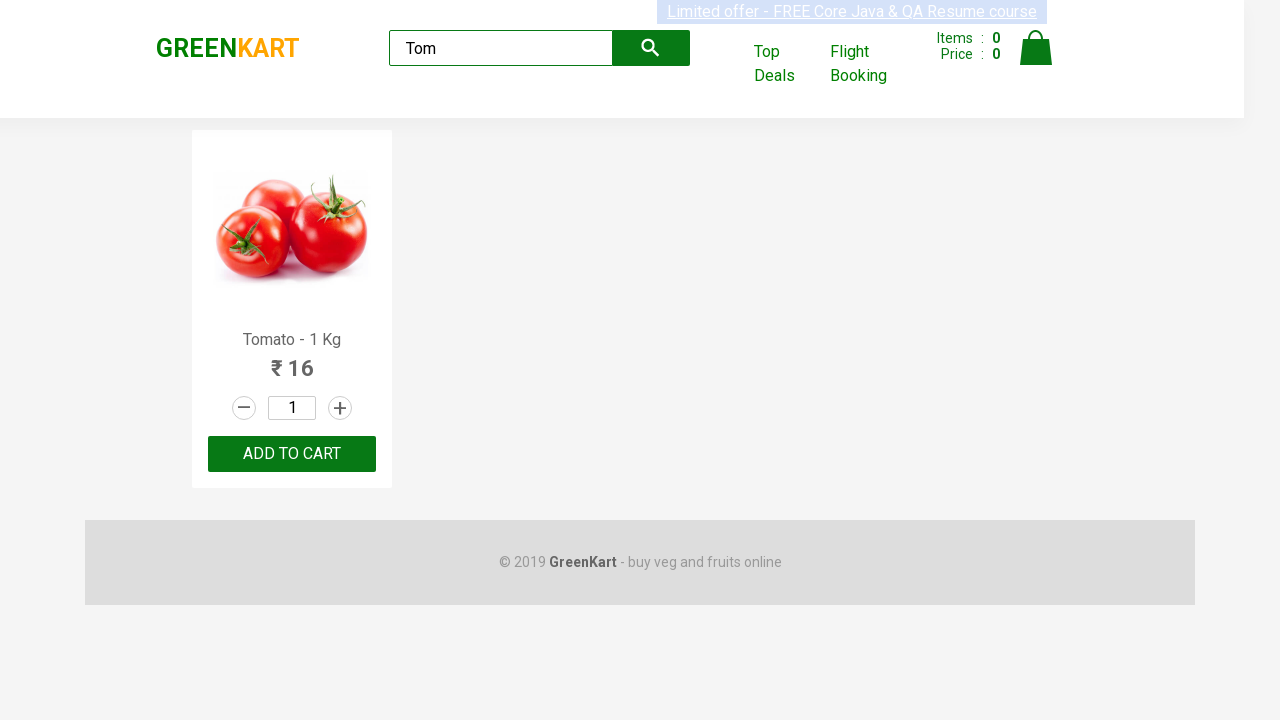

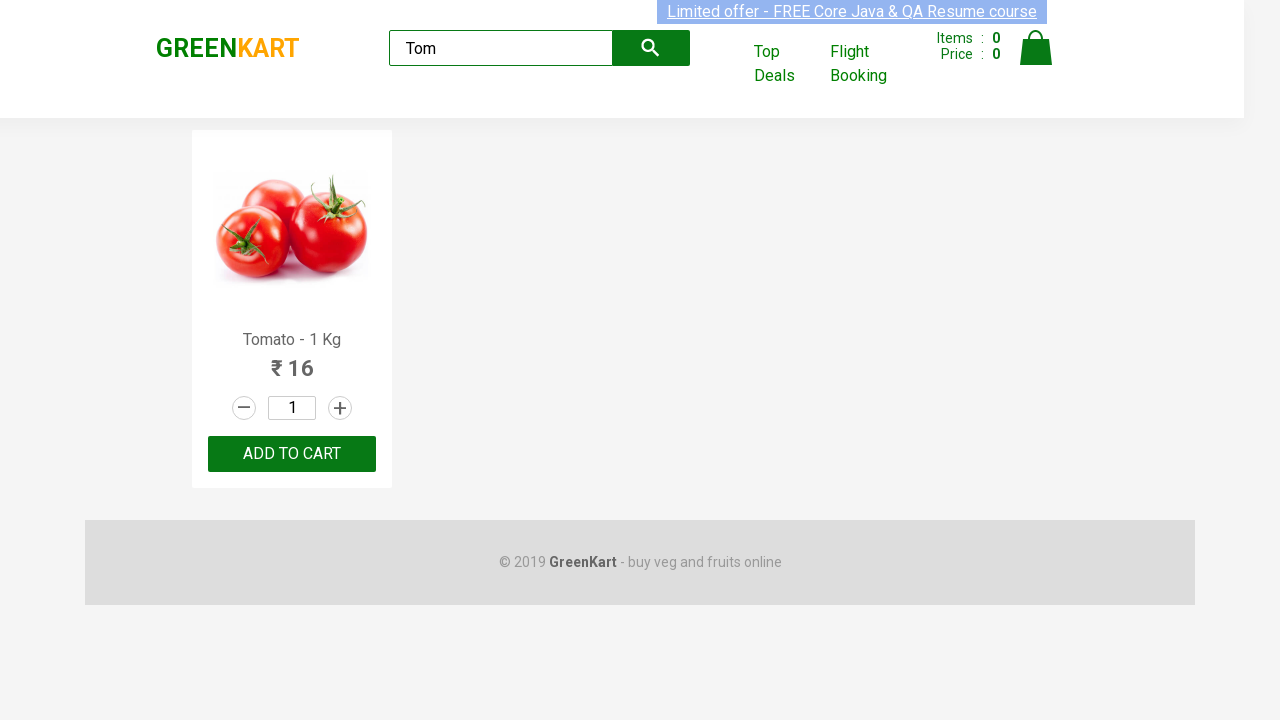